Tests browser window handling by clicking a button that opens a new window, switching to the new window to read content, then switching back to the parent window

Starting URL: https://demoqa.com/browser-windows

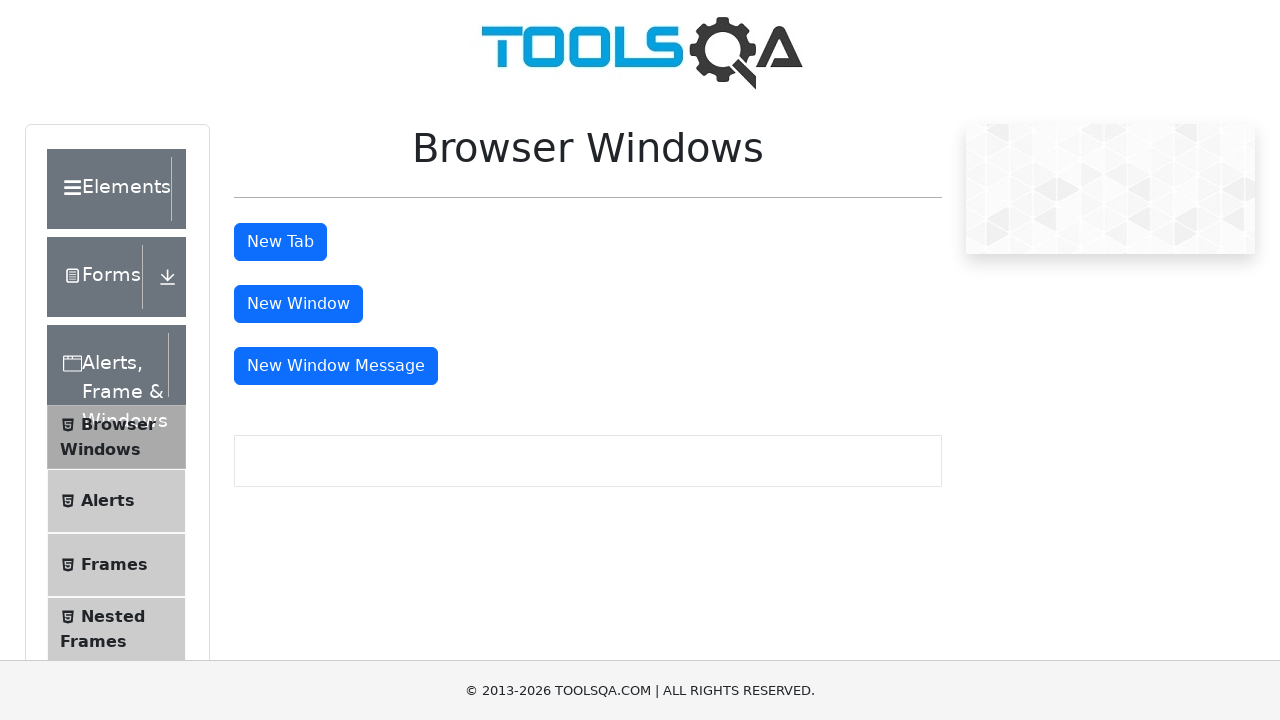

Clicked button to open new window at (298, 304) on #windowButton
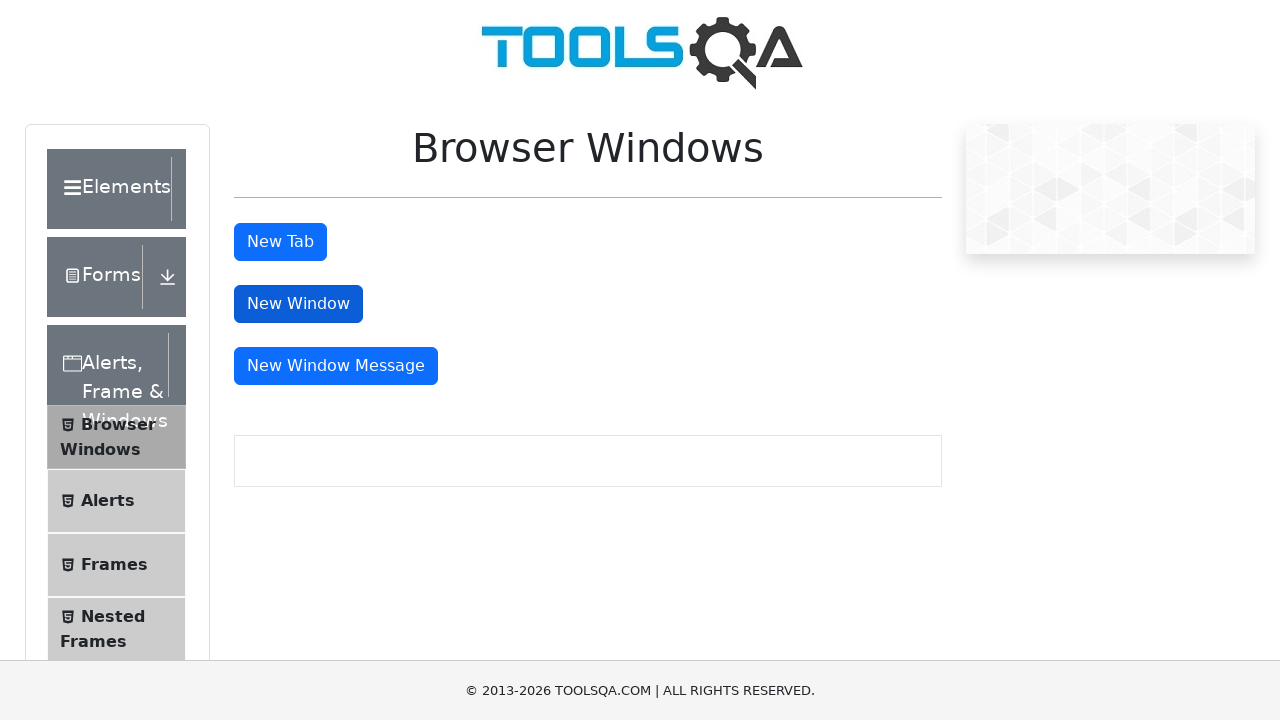

New window opened and captured
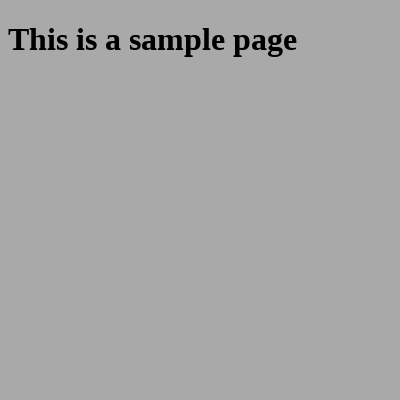

Waited for heading element to load in new window
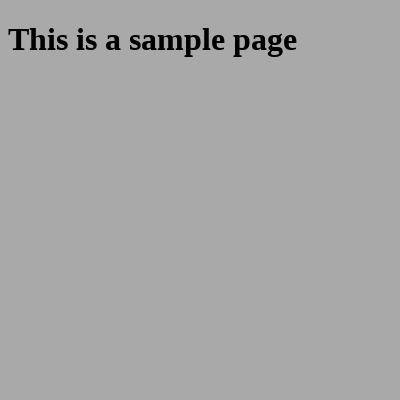

Read heading text from new window: 'This is a sample page'
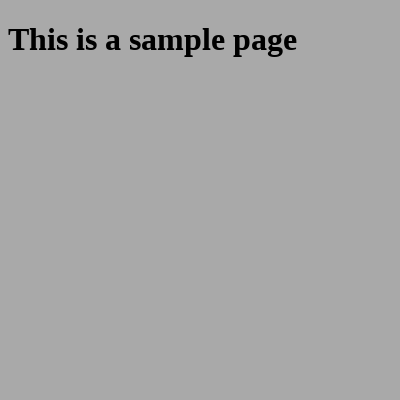

Closed new window
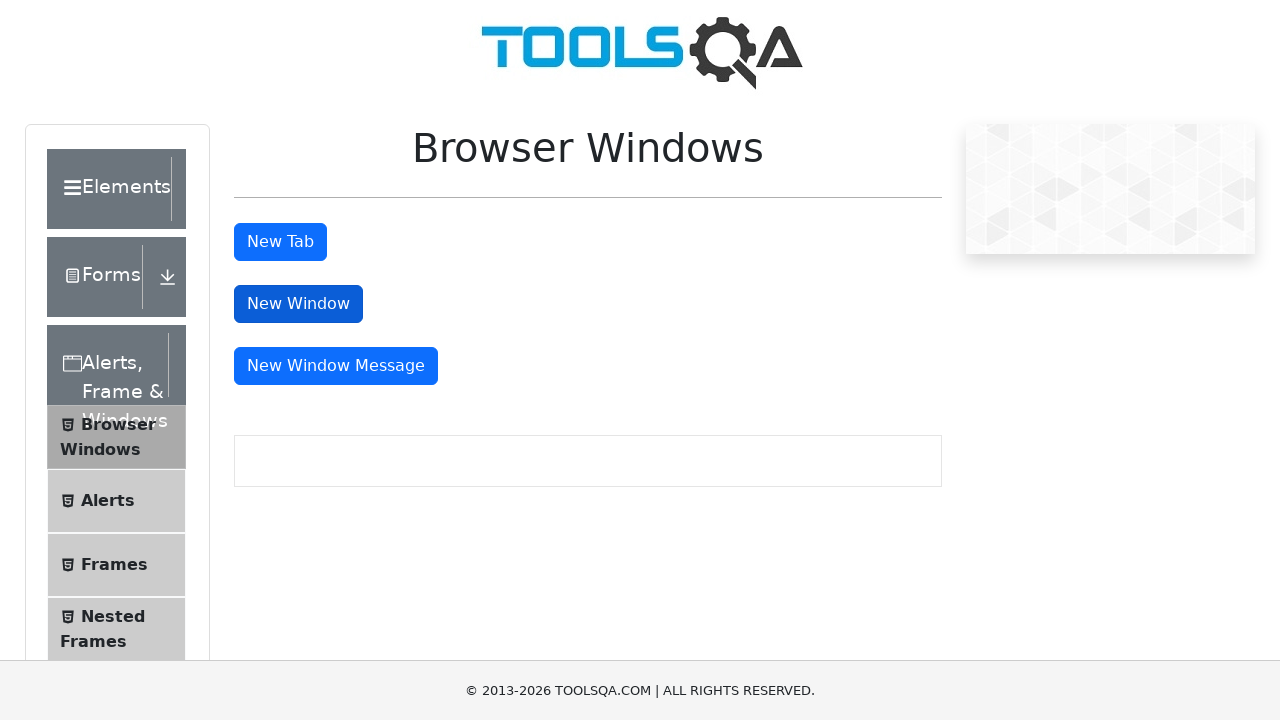

Waited 1 second and switched back to parent window
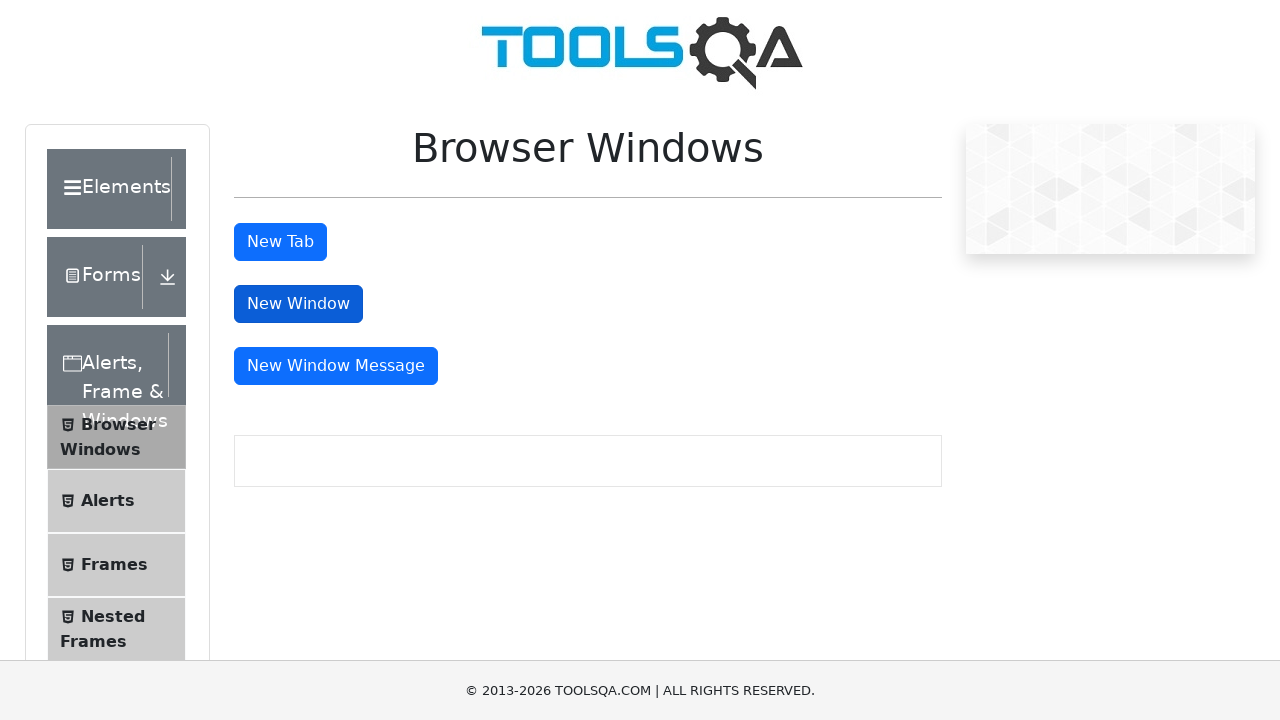

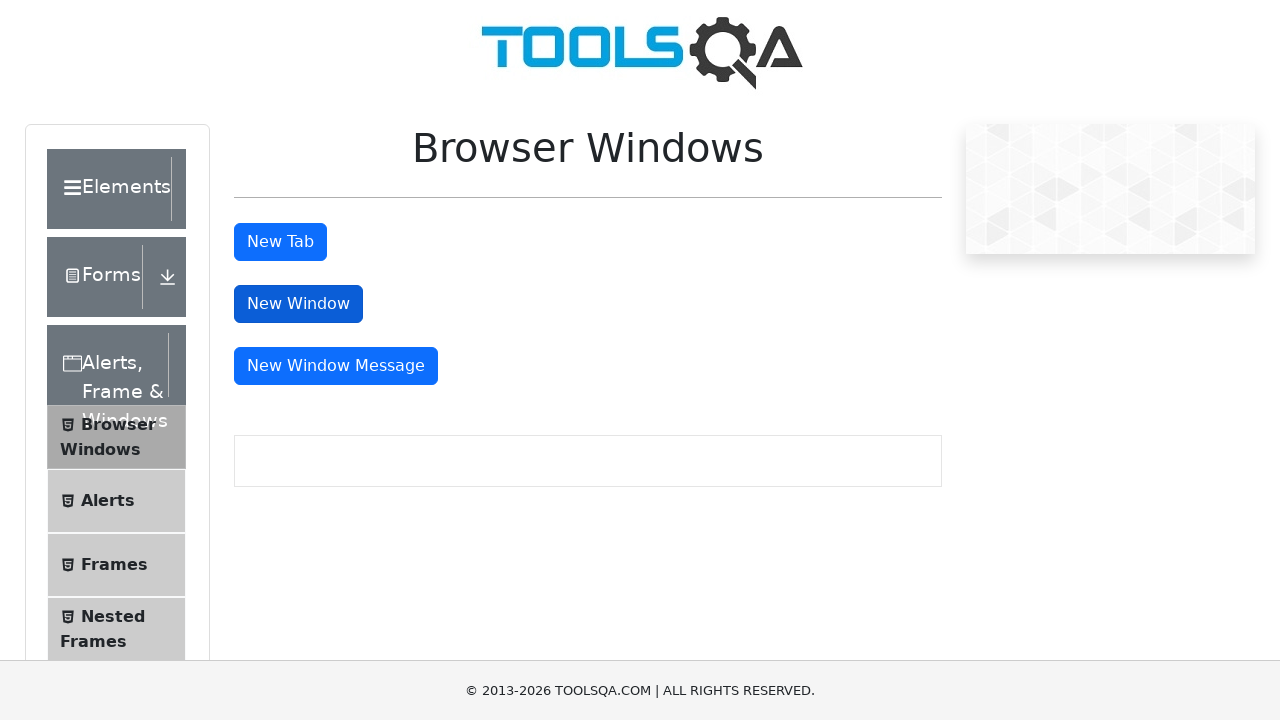